Tests HTML form controls by interacting with radio buttons, checkboxes, and registration button, then navigates home

Starting URL: https://www.hyrtutorials.com/p/basic-controls.html

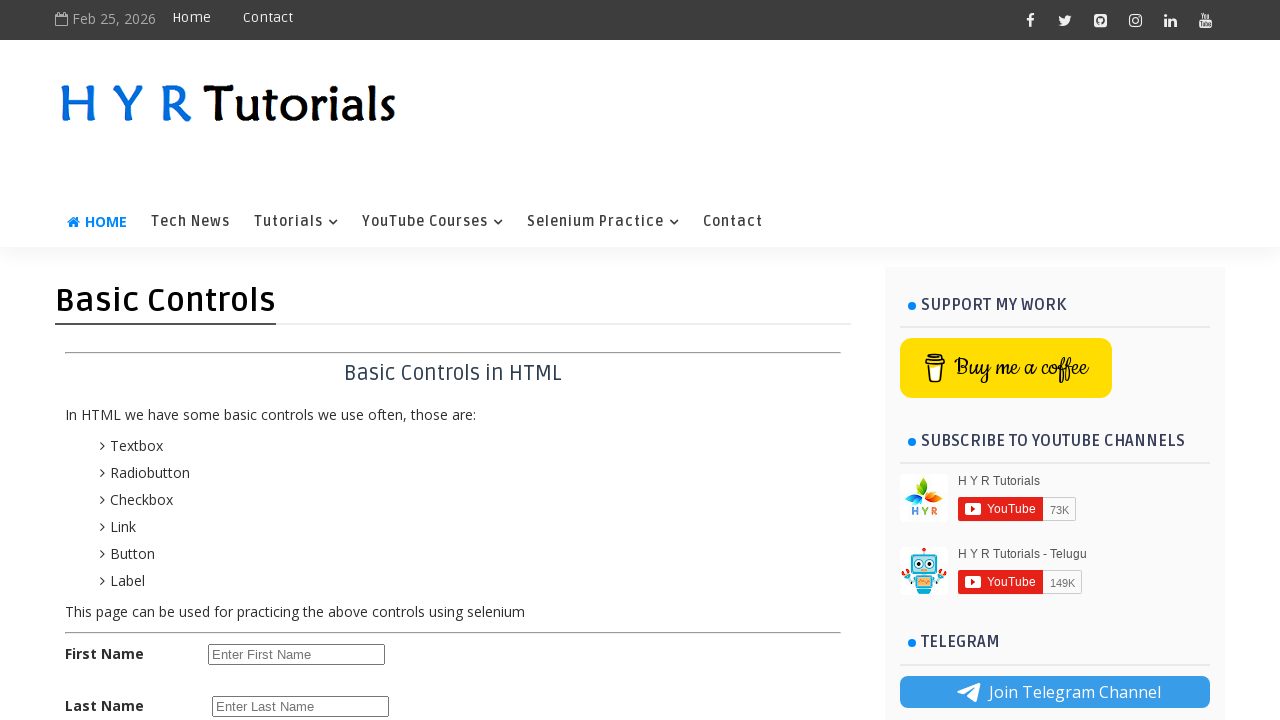

Clicked female radio button at (286, 360) on #femalerb
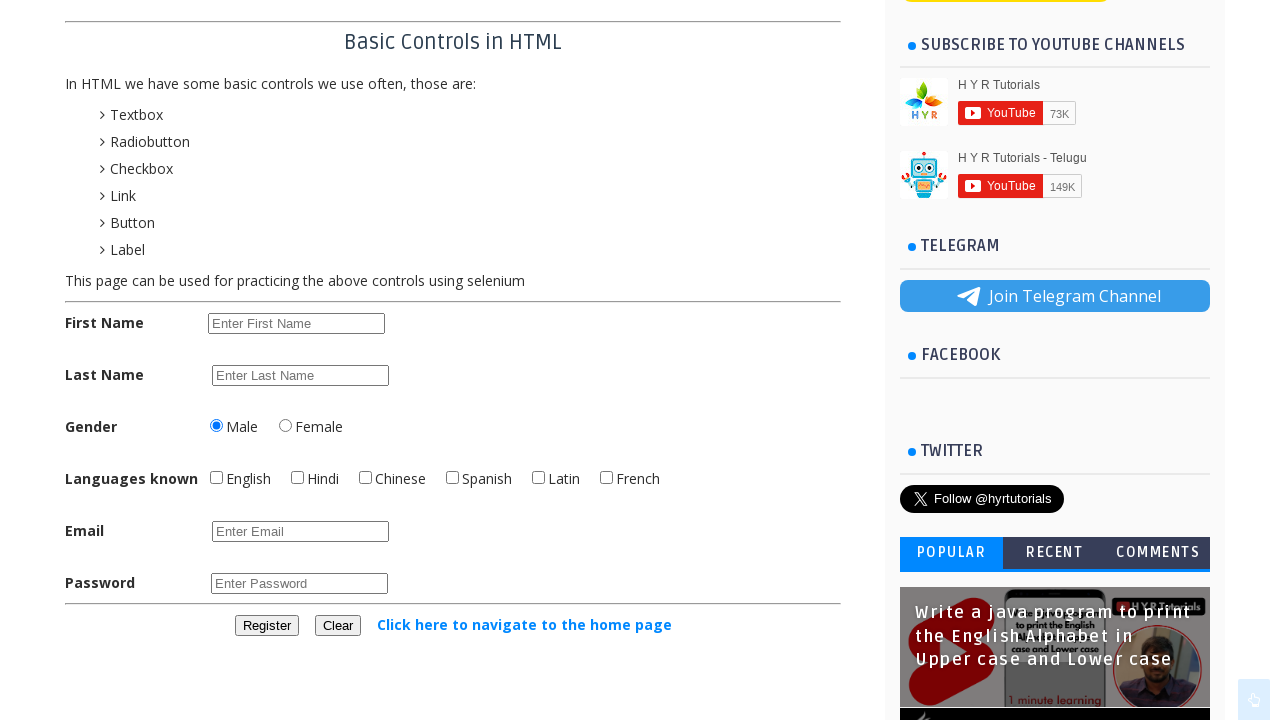

Clicked English checkbox at (216, 478) on #englishchbx
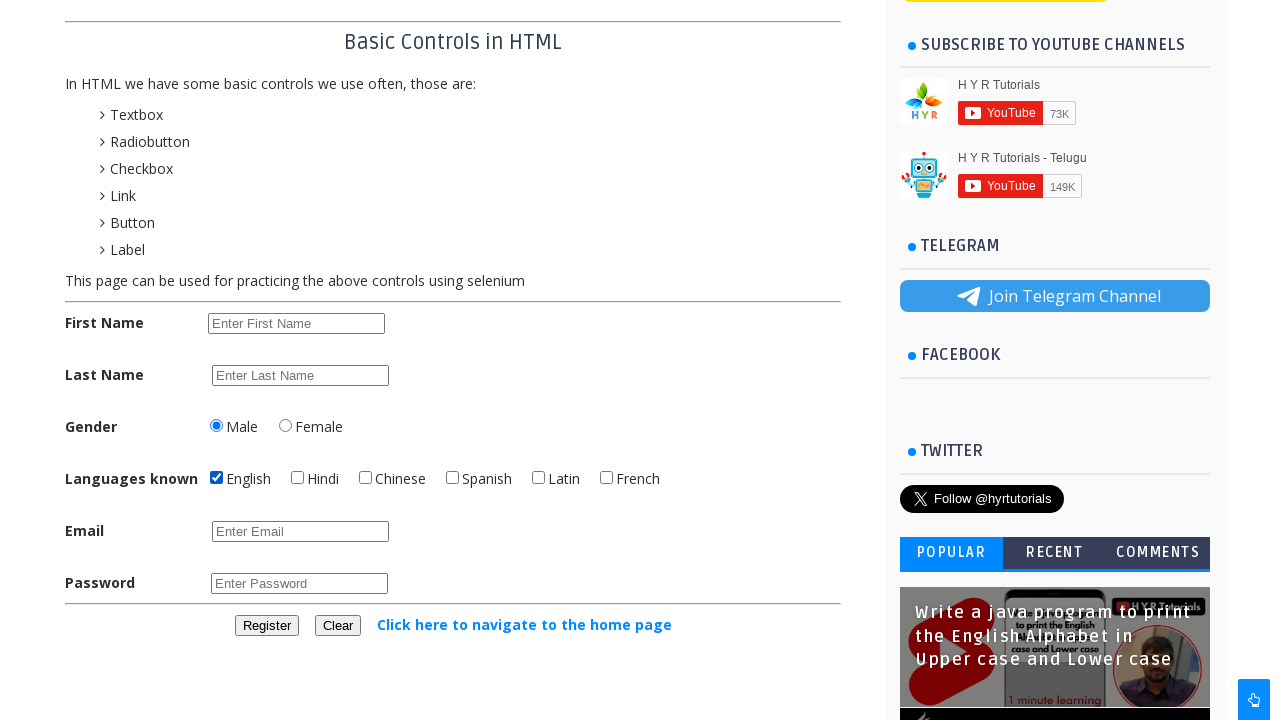

Clicked Hindi checkbox at (298, 478) on #hindichbx
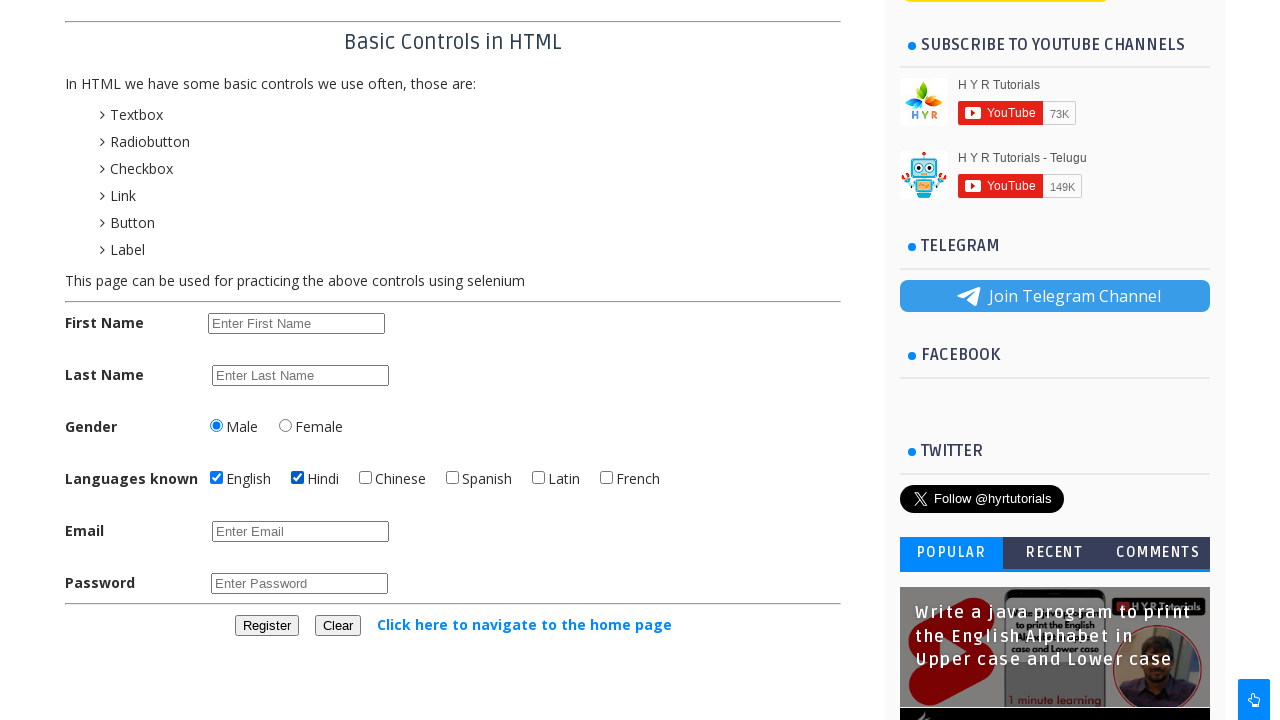

Unchecked Hindi checkbox at (298, 478) on #hindichbx
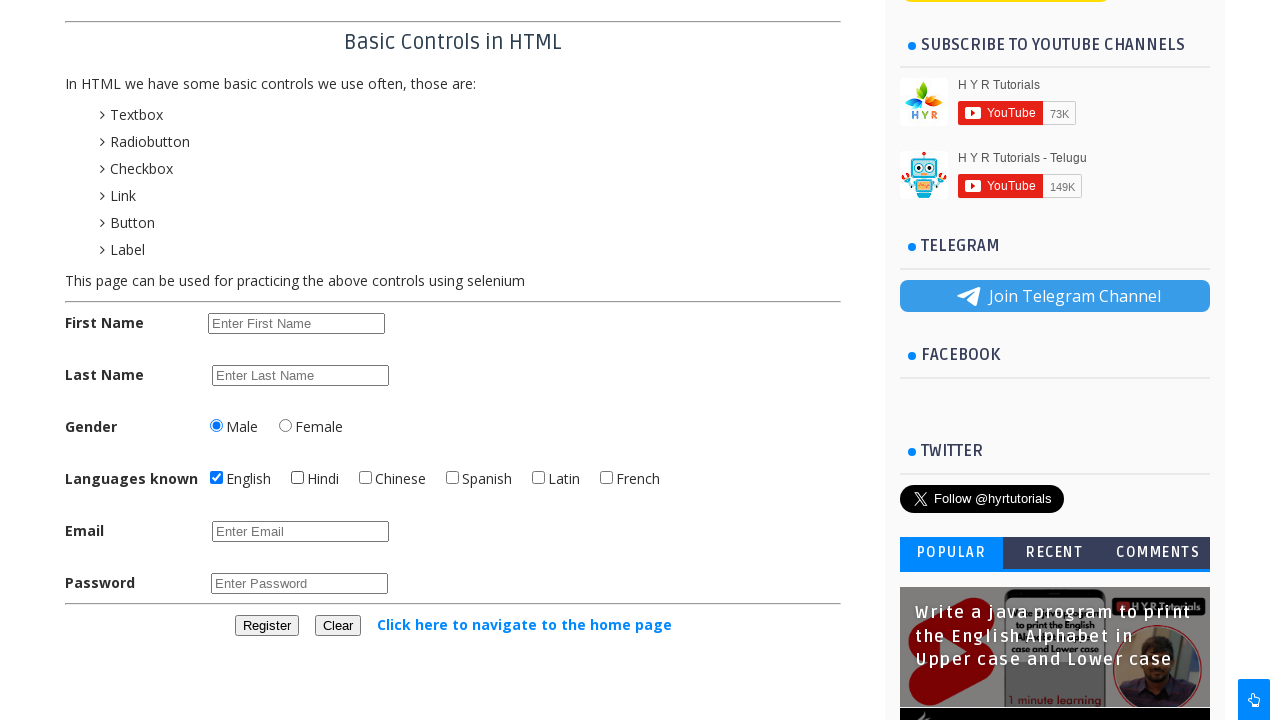

Clicked register button at (266, 626) on #registerbtn
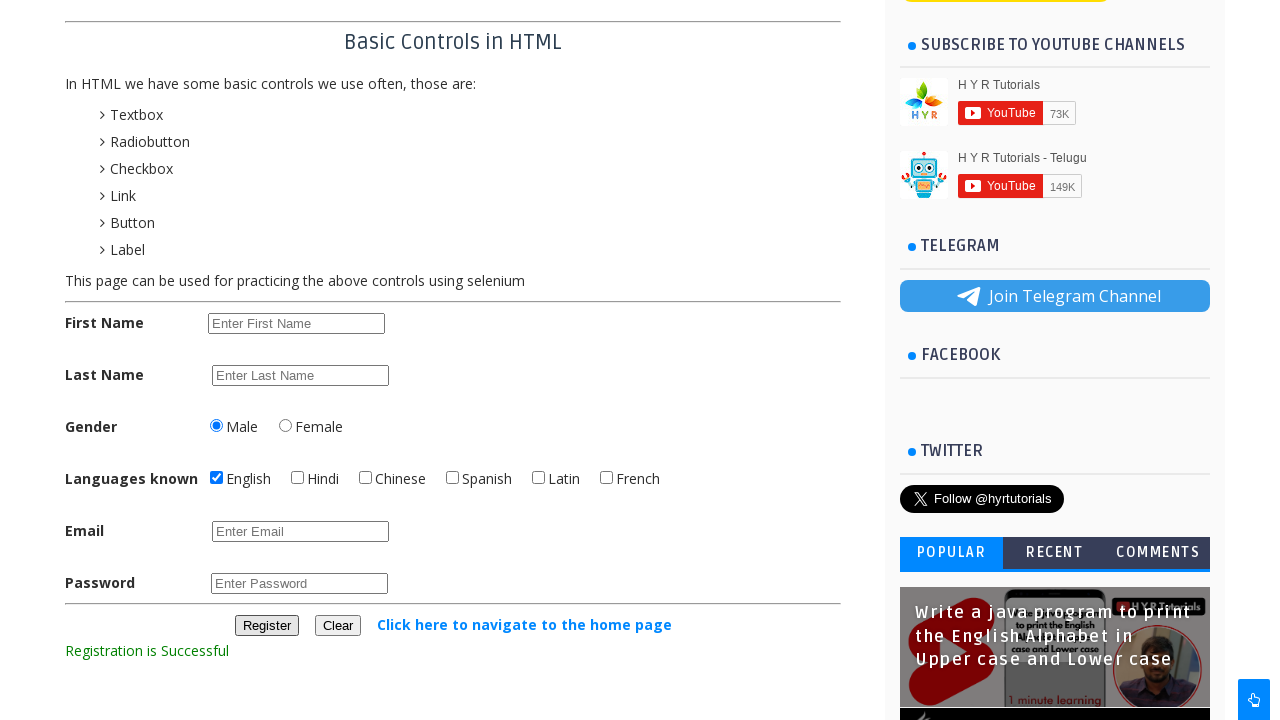

Retrieved registration confirmation message
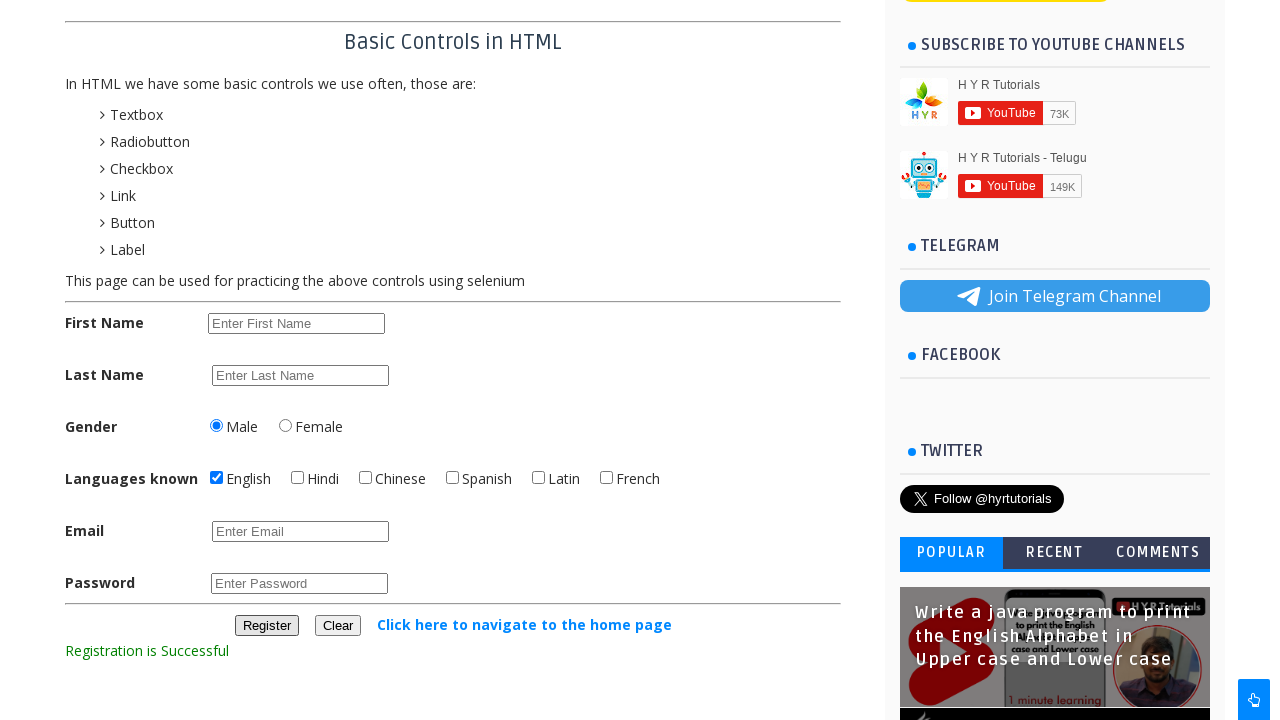

Clicked navigate home button at (524, 624) on #navigateHome
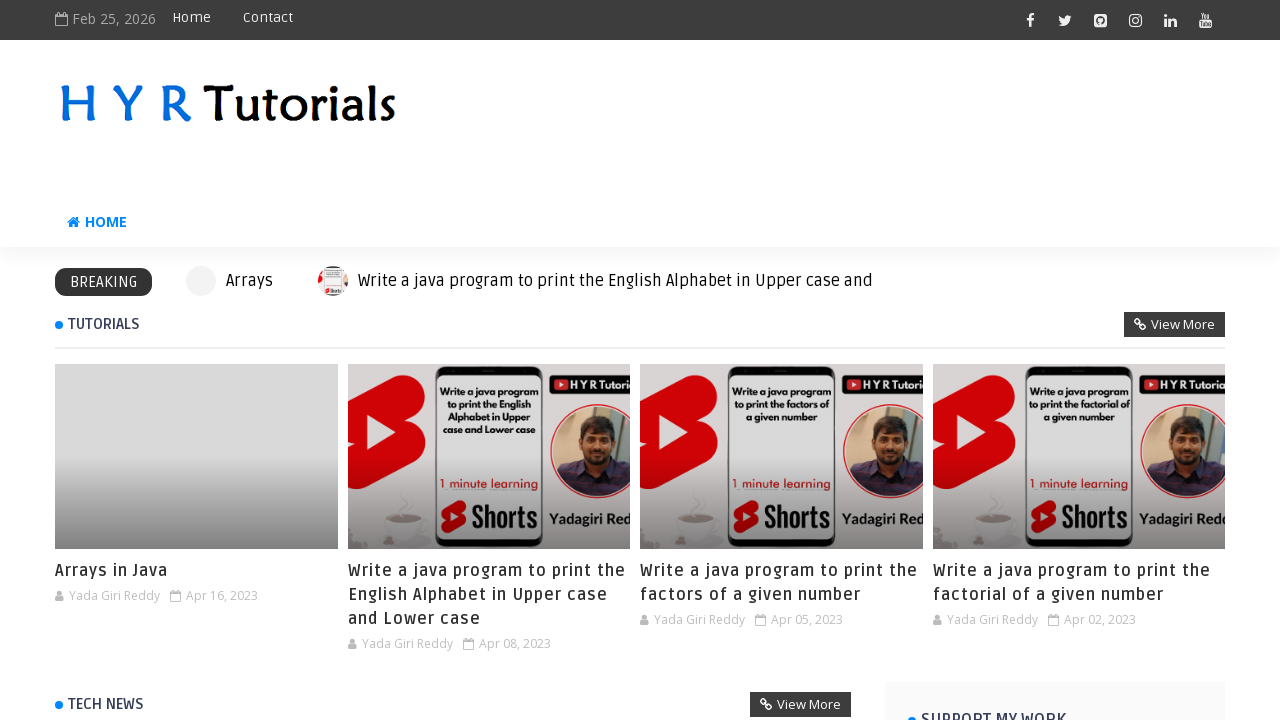

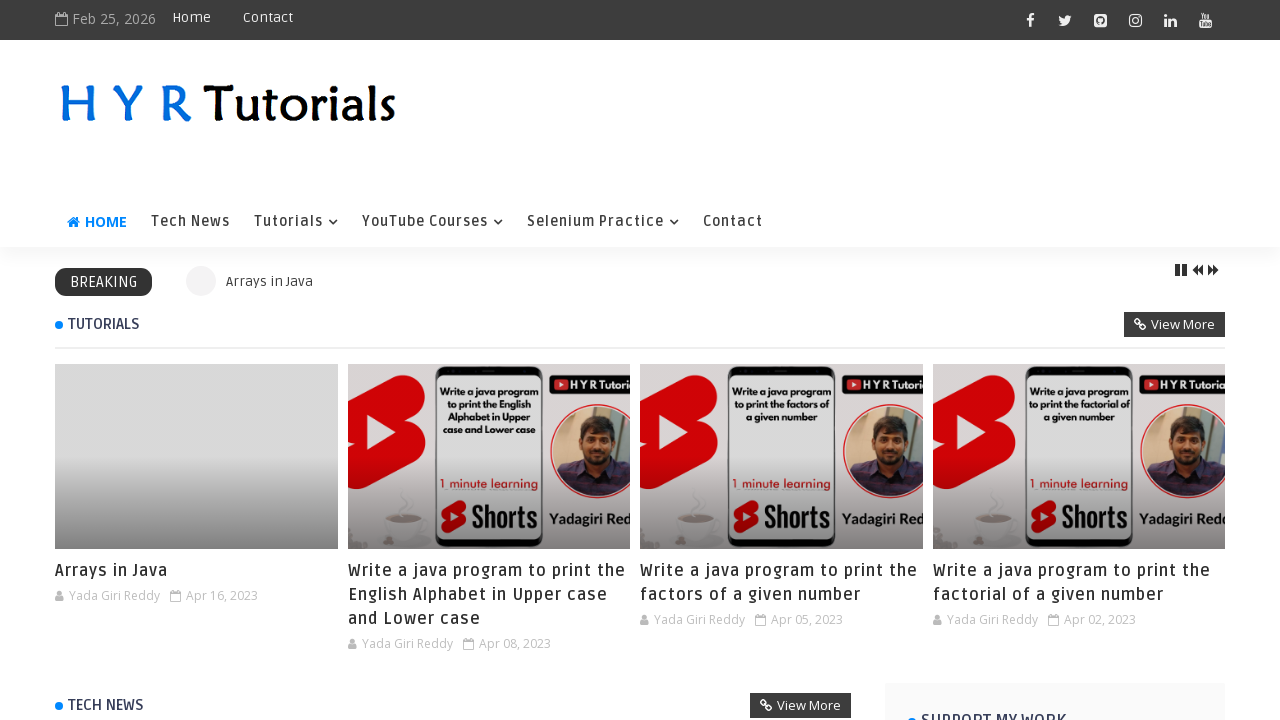